Tests dynamic loading functionality by clicking a Start button and waiting for "Hello World!" text to appear

Starting URL: https://automationfc.github.io/dynamic-loading/

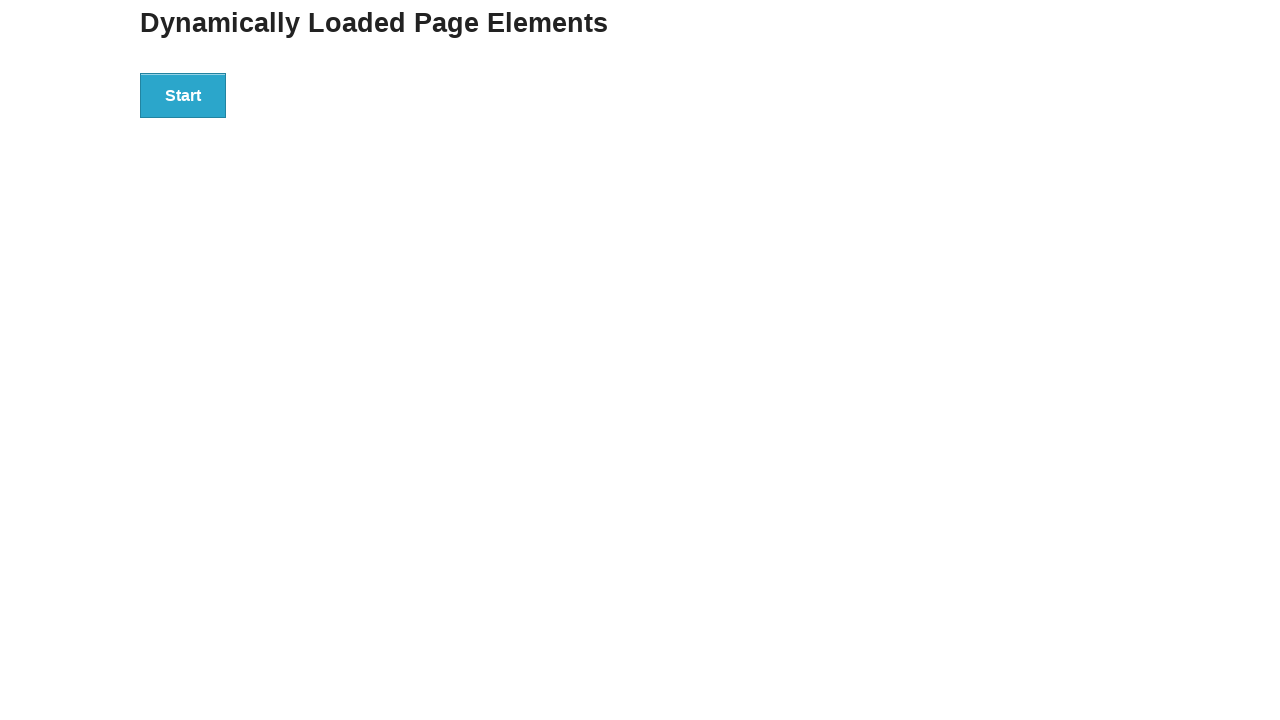

Clicked Start button to trigger dynamic loading at (183, 95) on xpath=//button[text()='Start']
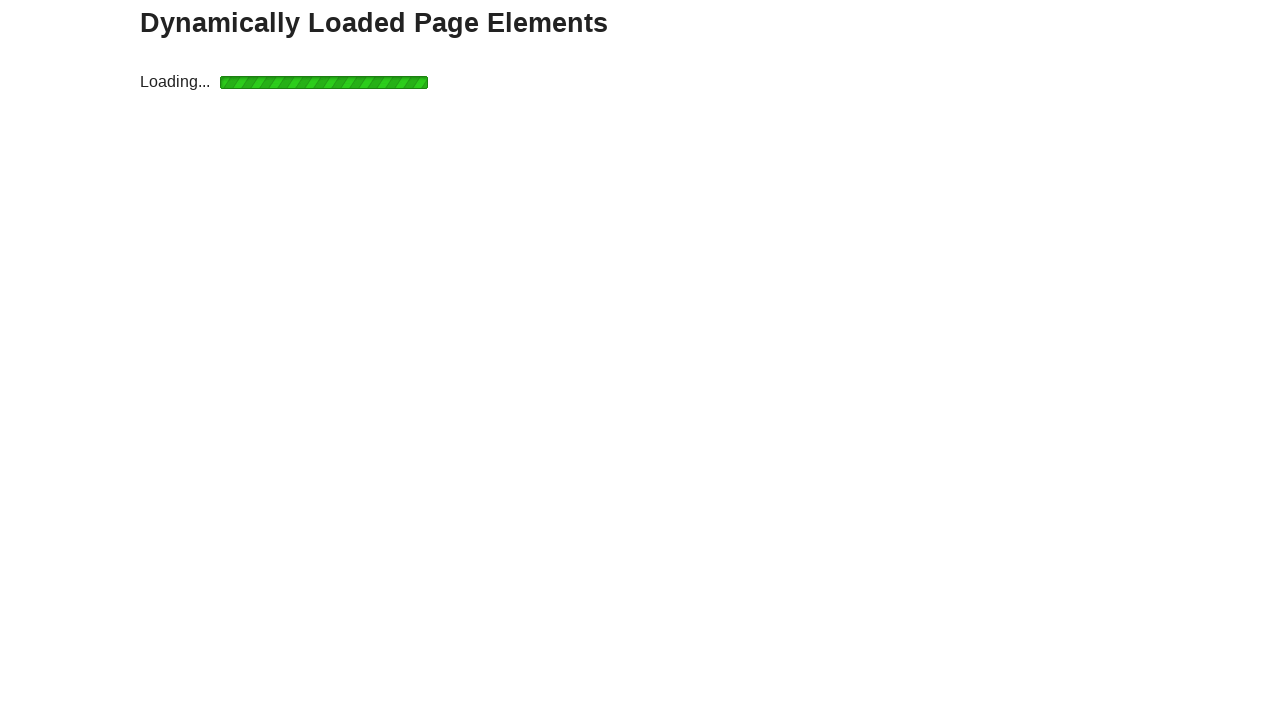

Waited for 'Hello World!' text to appear in finish div
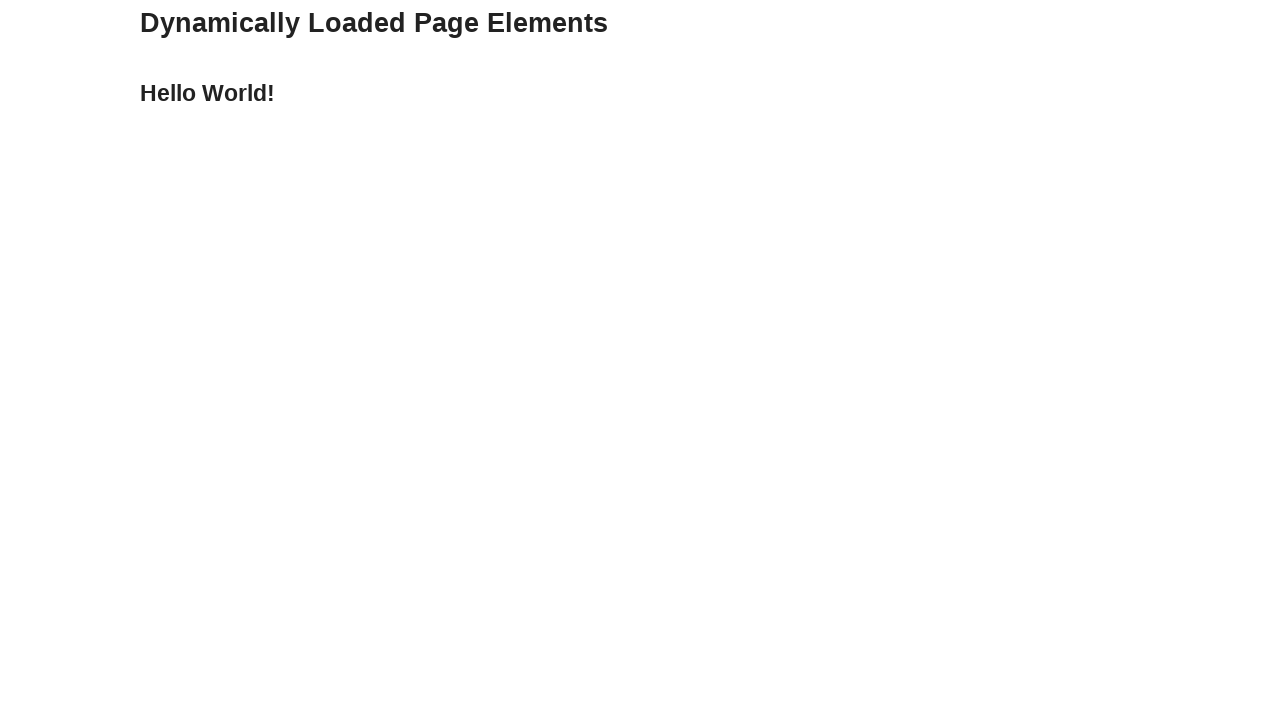

Retrieved text content from finish div
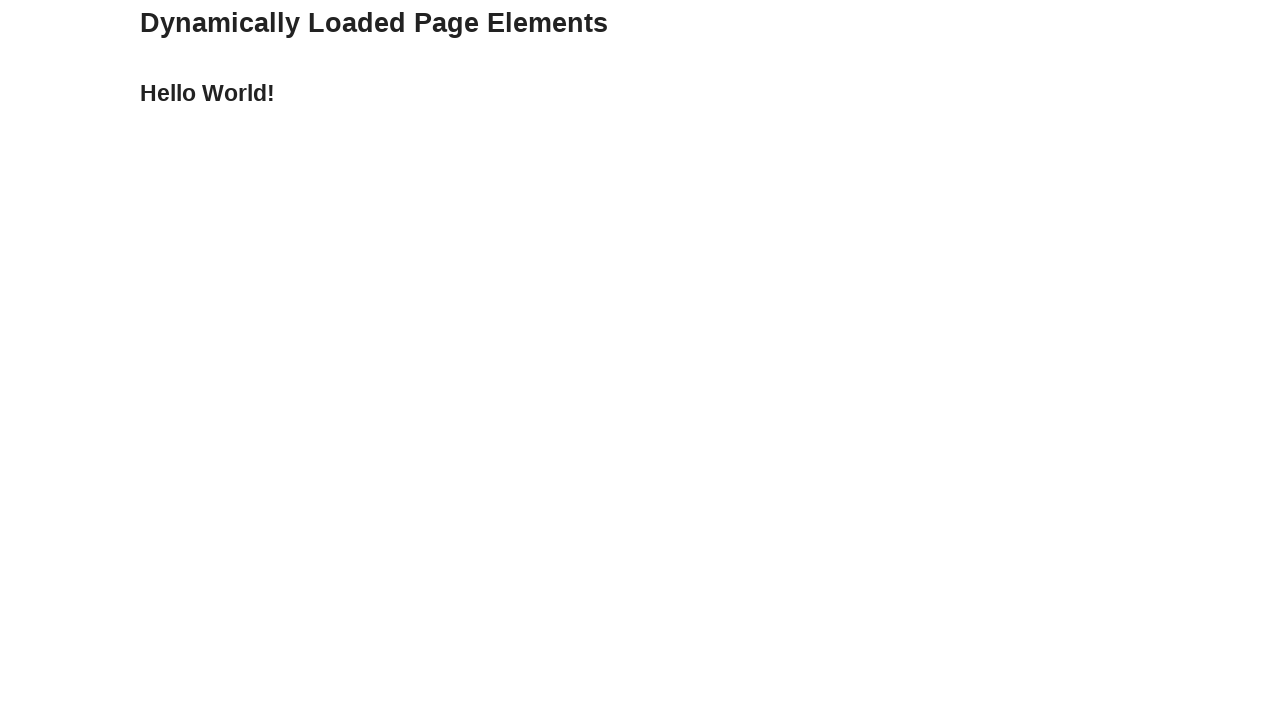

Verified that text content is 'Hello World!'
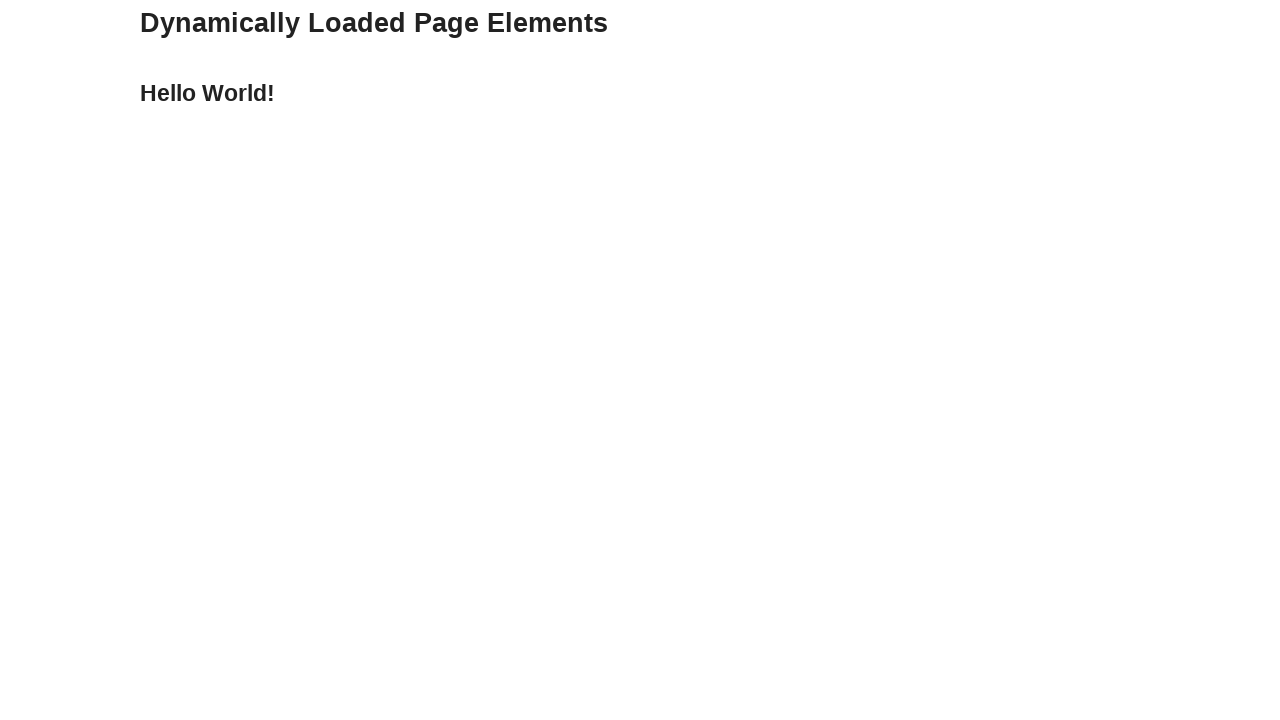

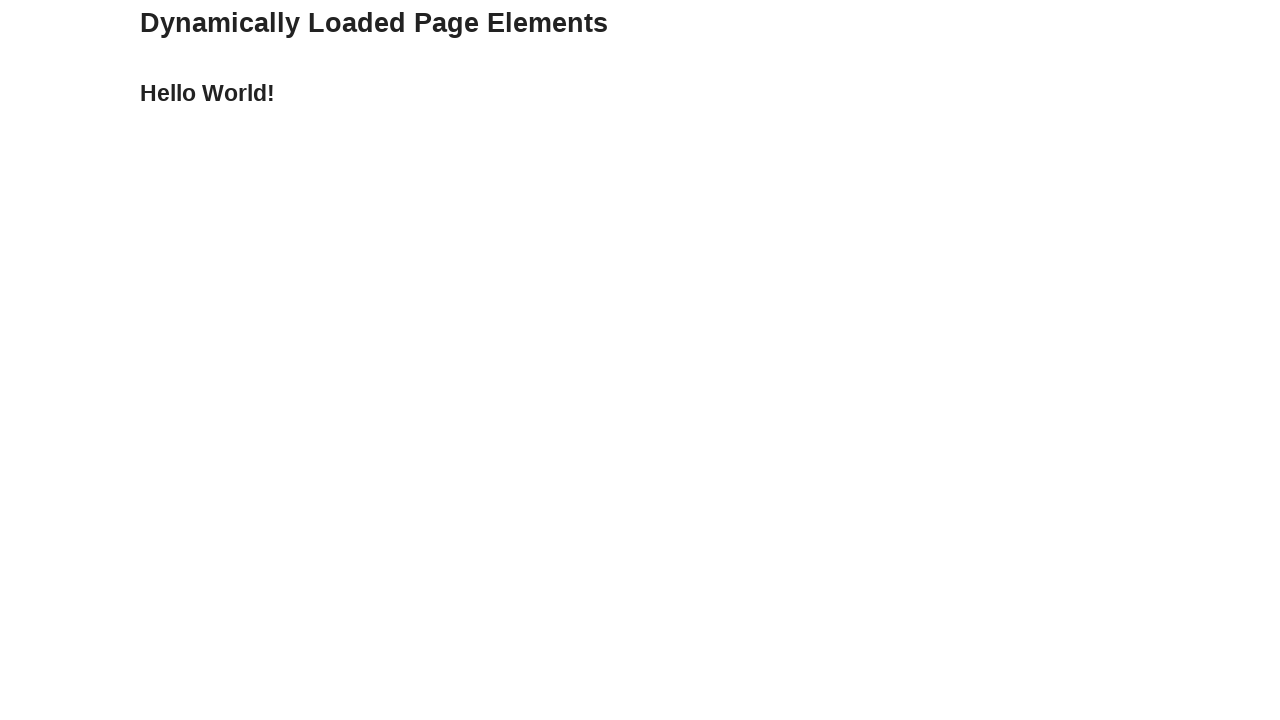